Tests filling the practice form with mandatory fields only - first name, last name, gender selection, and mobile number, then submits and closes the confirmation

Starting URL: https://demoqa.com/

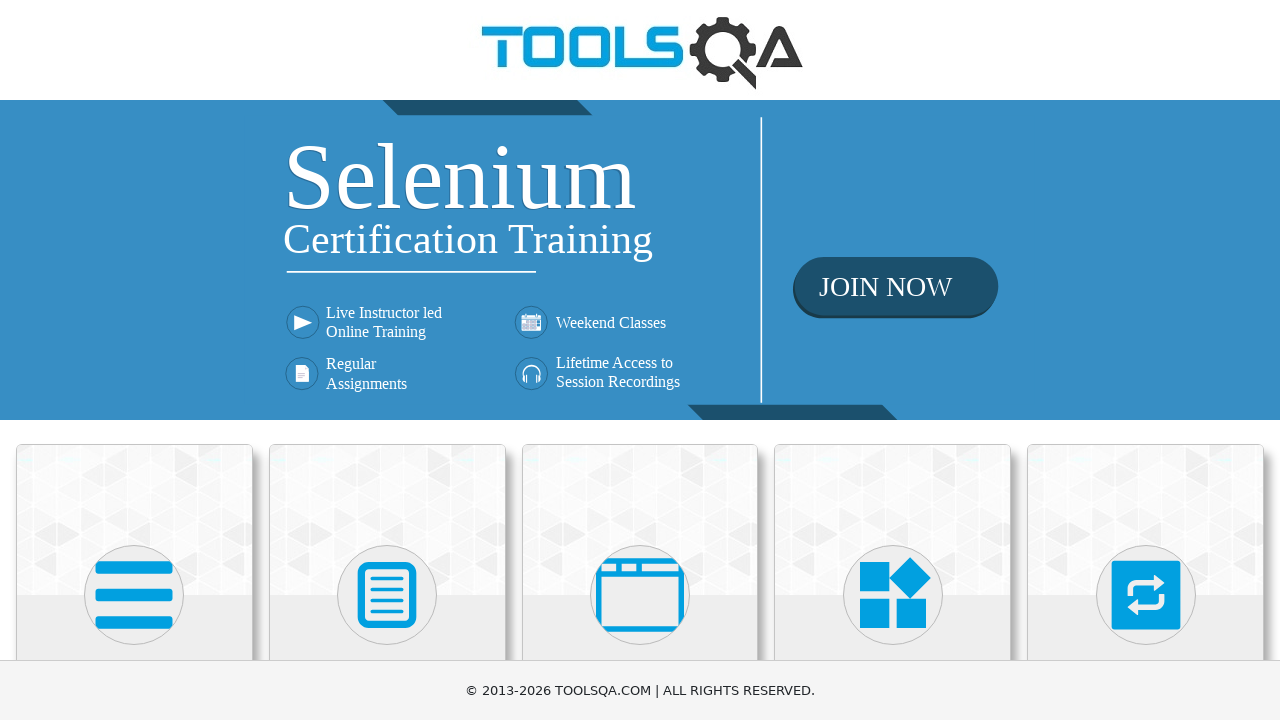

Clicked on Forms card at (387, 360) on text=Forms
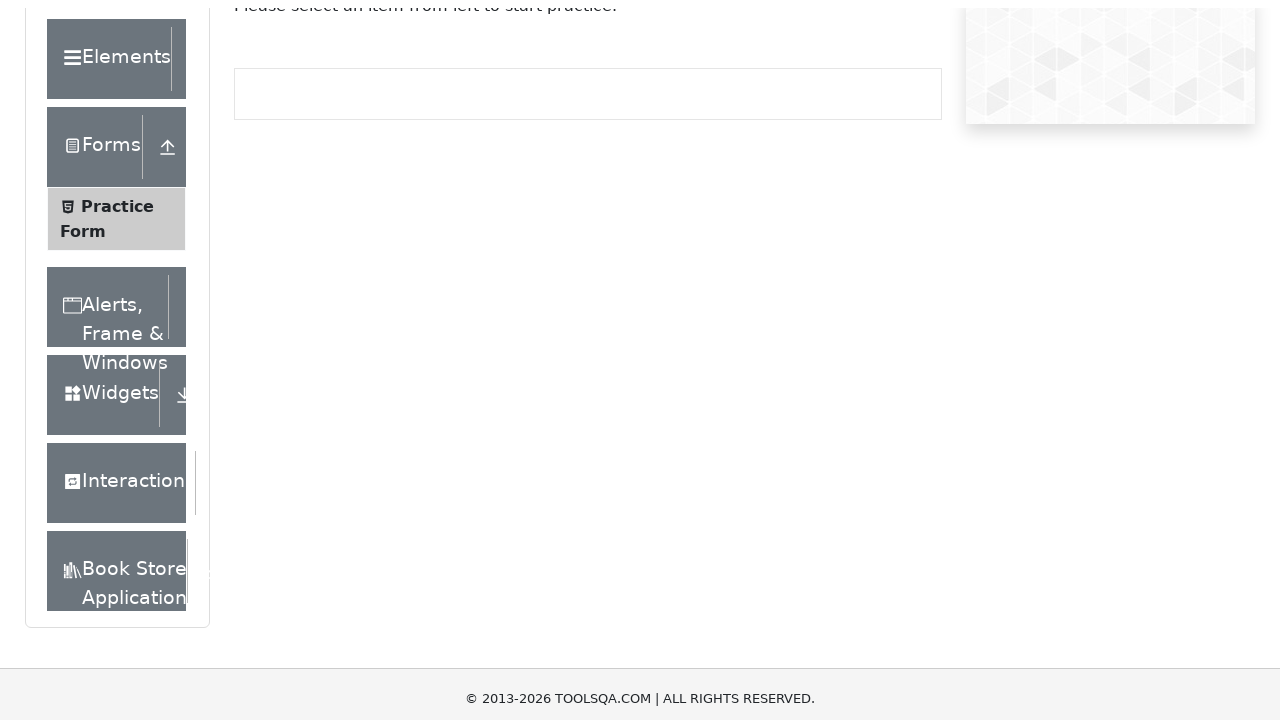

Clicked on Practice Form in sidebar at (117, 336) on text=Practice Form
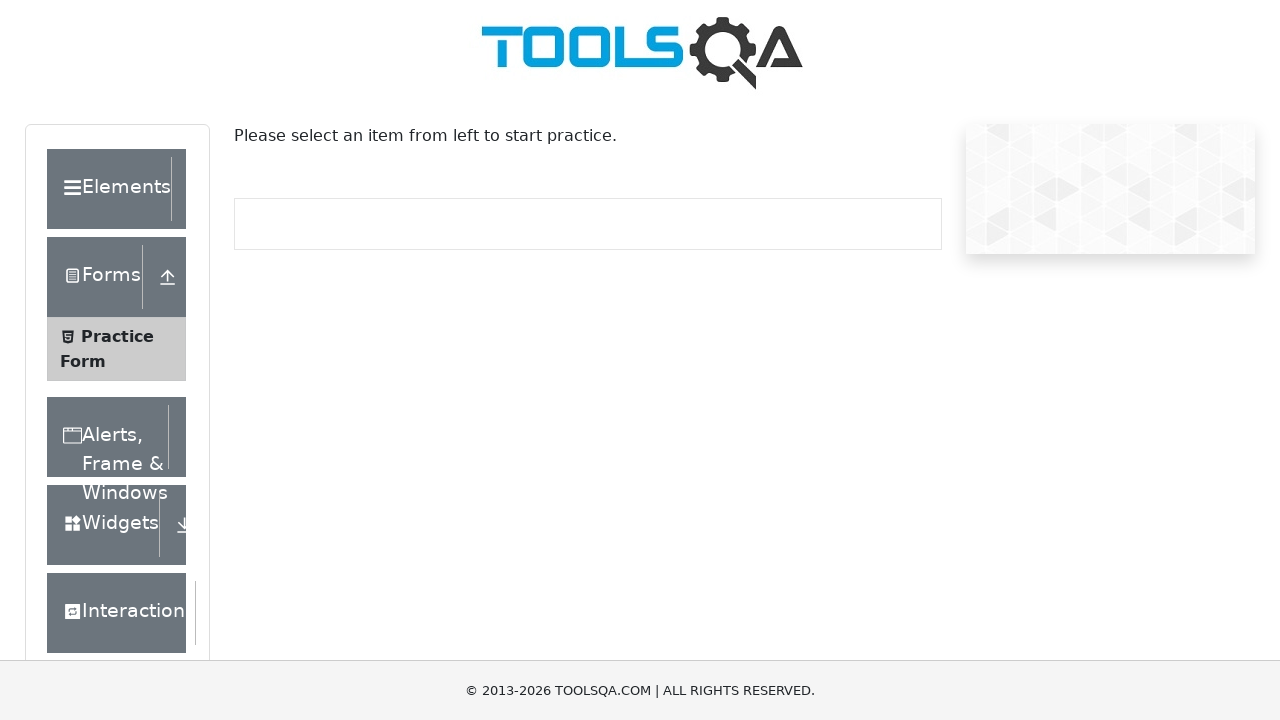

Filled first name field with 'Marcus' on #firstName
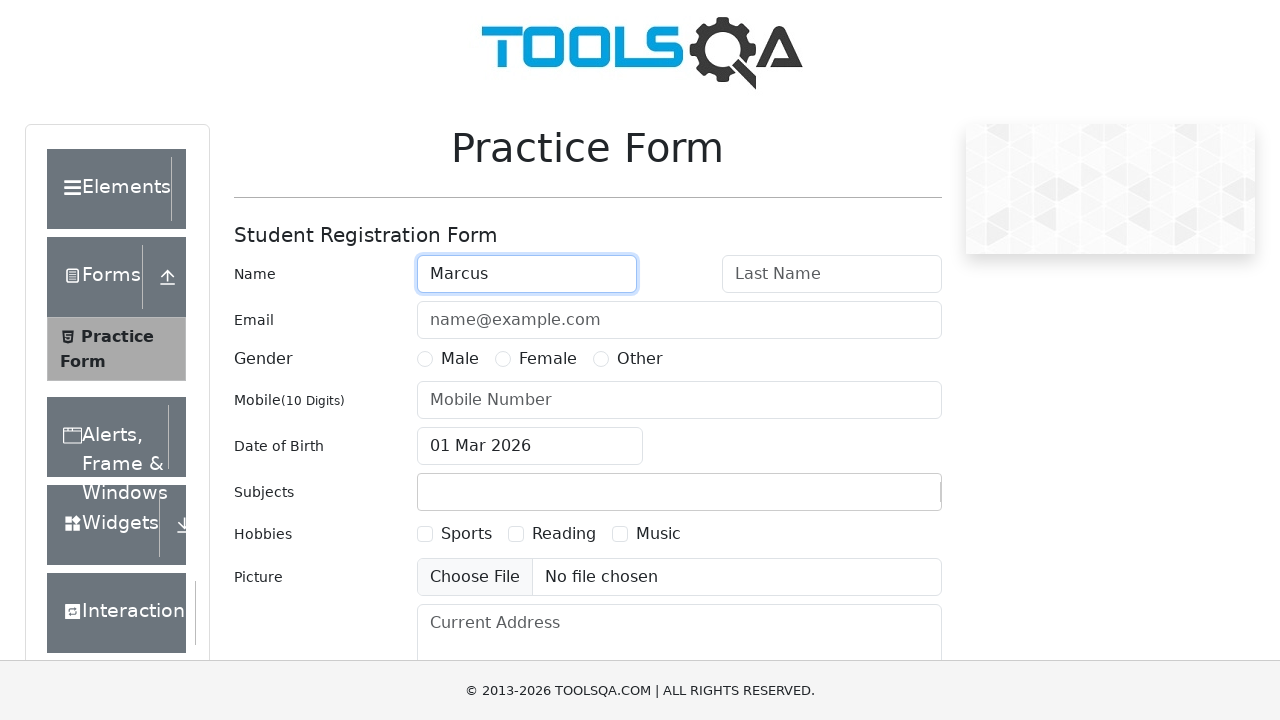

Filled last name field with 'Thompson' on #lastName
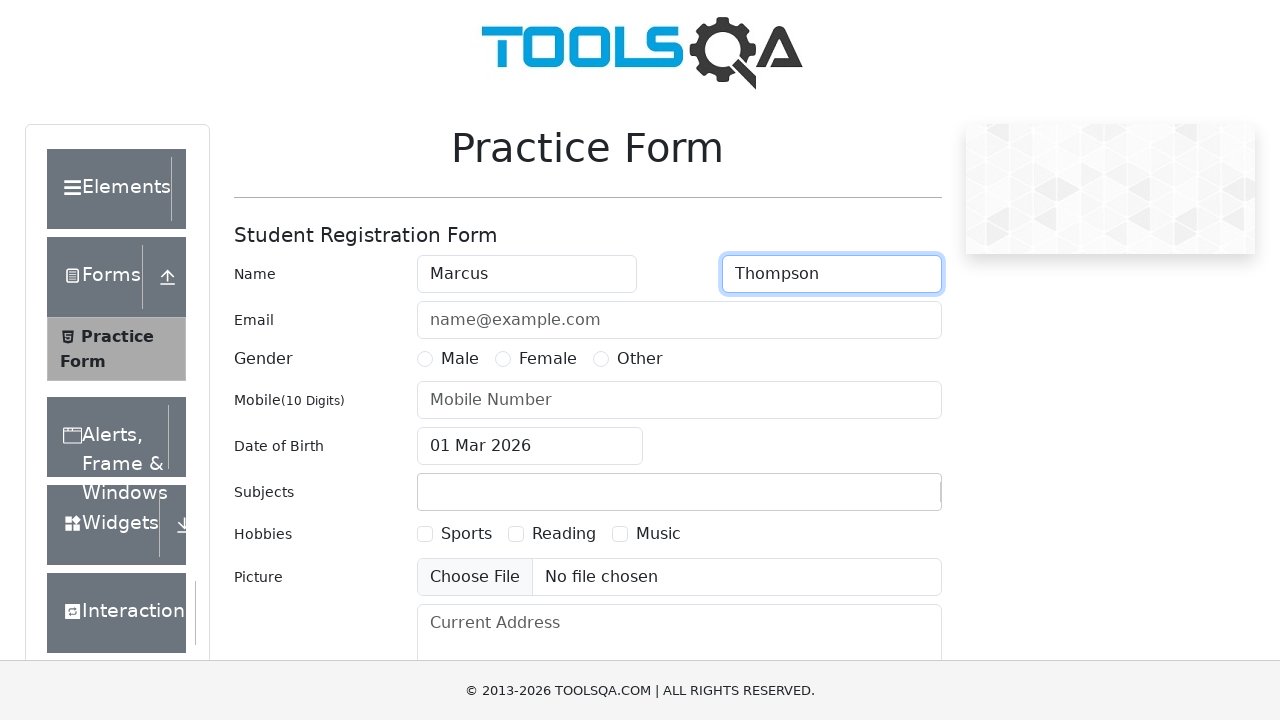

Selected Male gender radio button at (460, 359) on label[for='gender-radio-1']
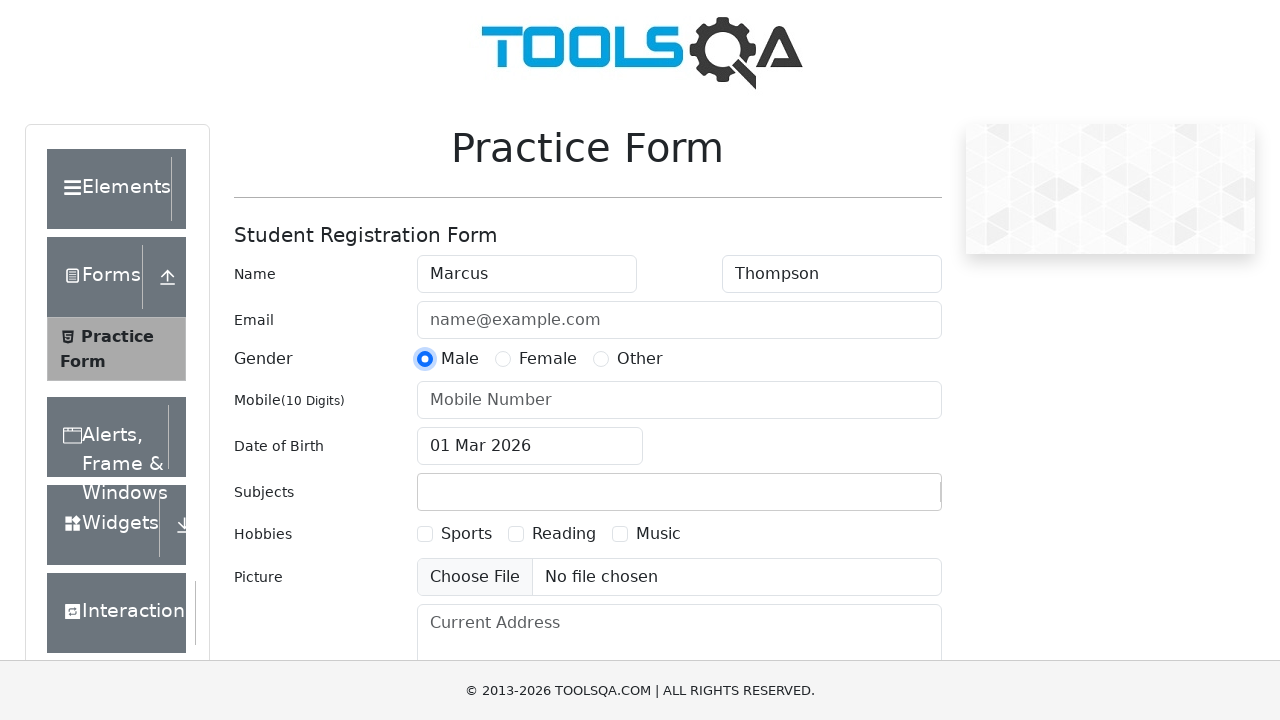

Filled mobile number field with '9876543210' on #userNumber
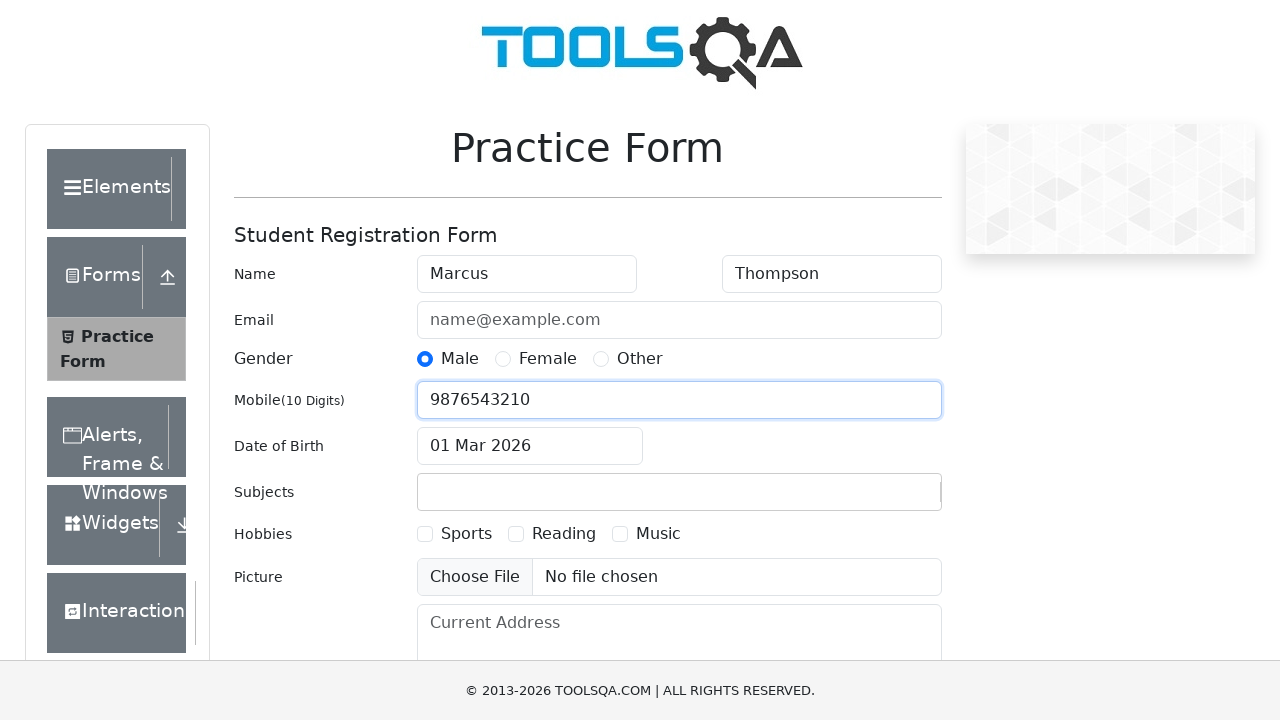

Clicked submit button to submit the form at (885, 499) on #submit
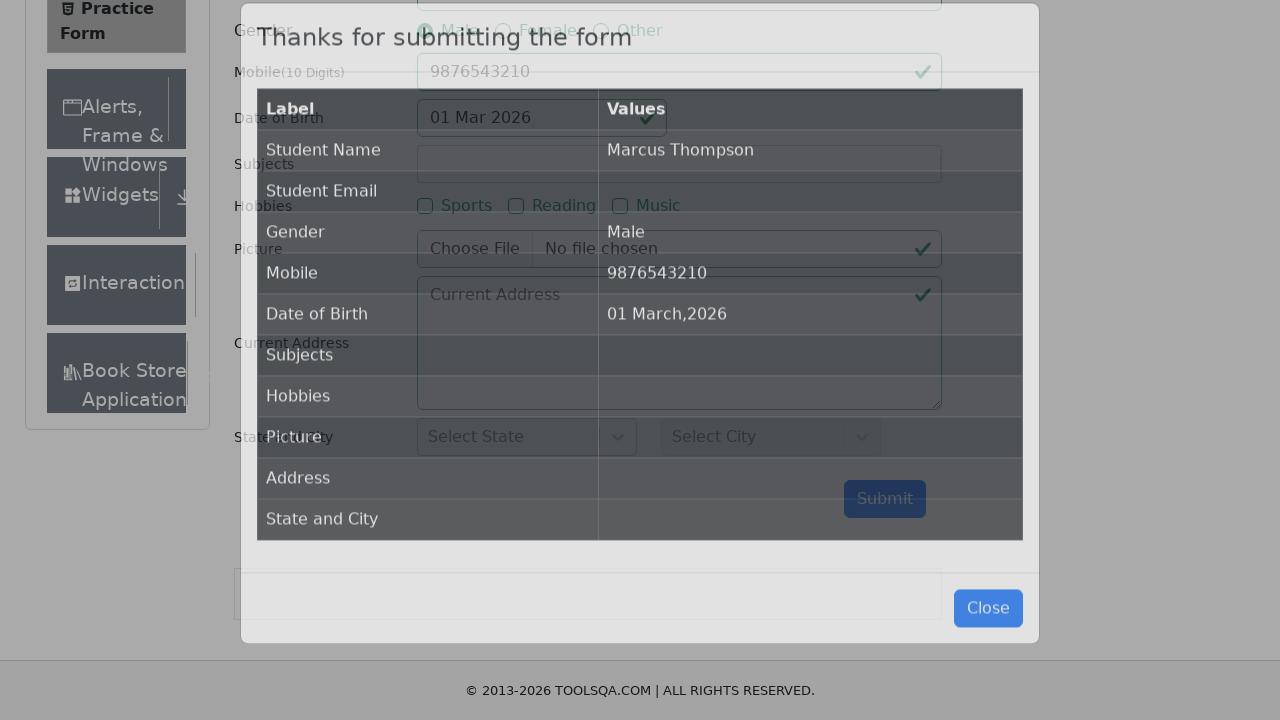

Waited for confirmation modal to appear
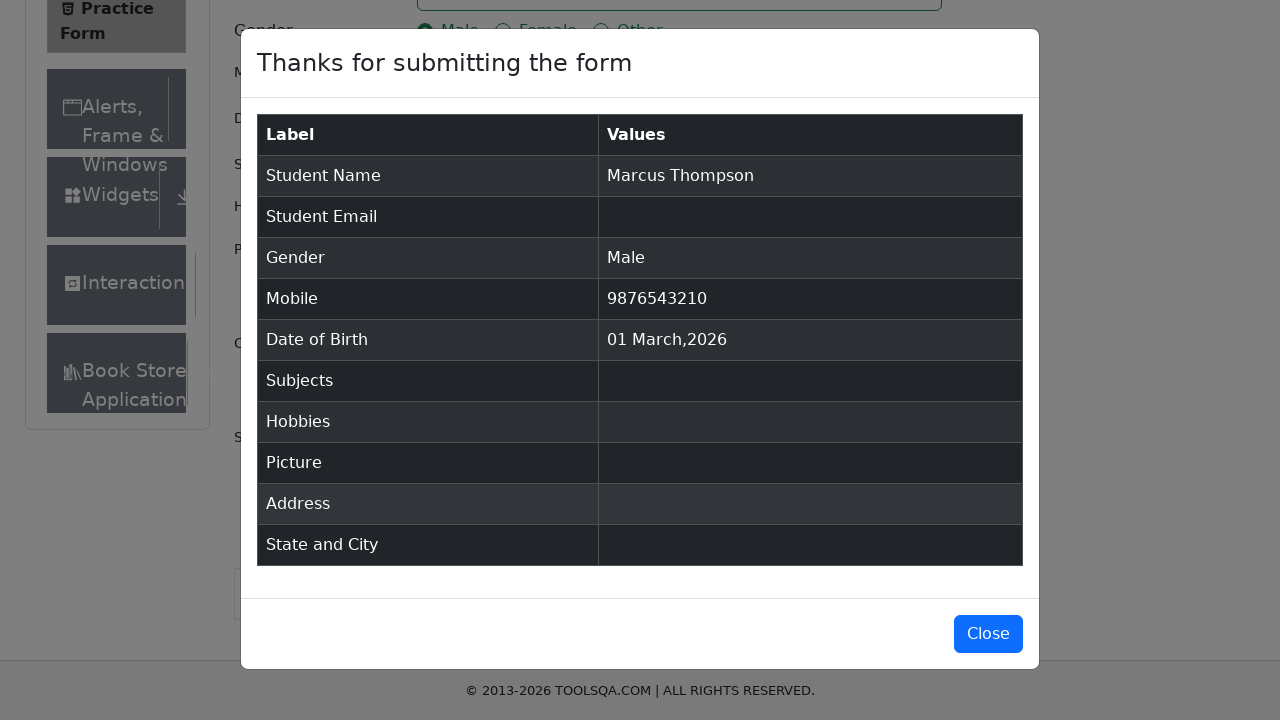

Clicked close button to dismiss the confirmation modal at (988, 634) on #closeLargeModal
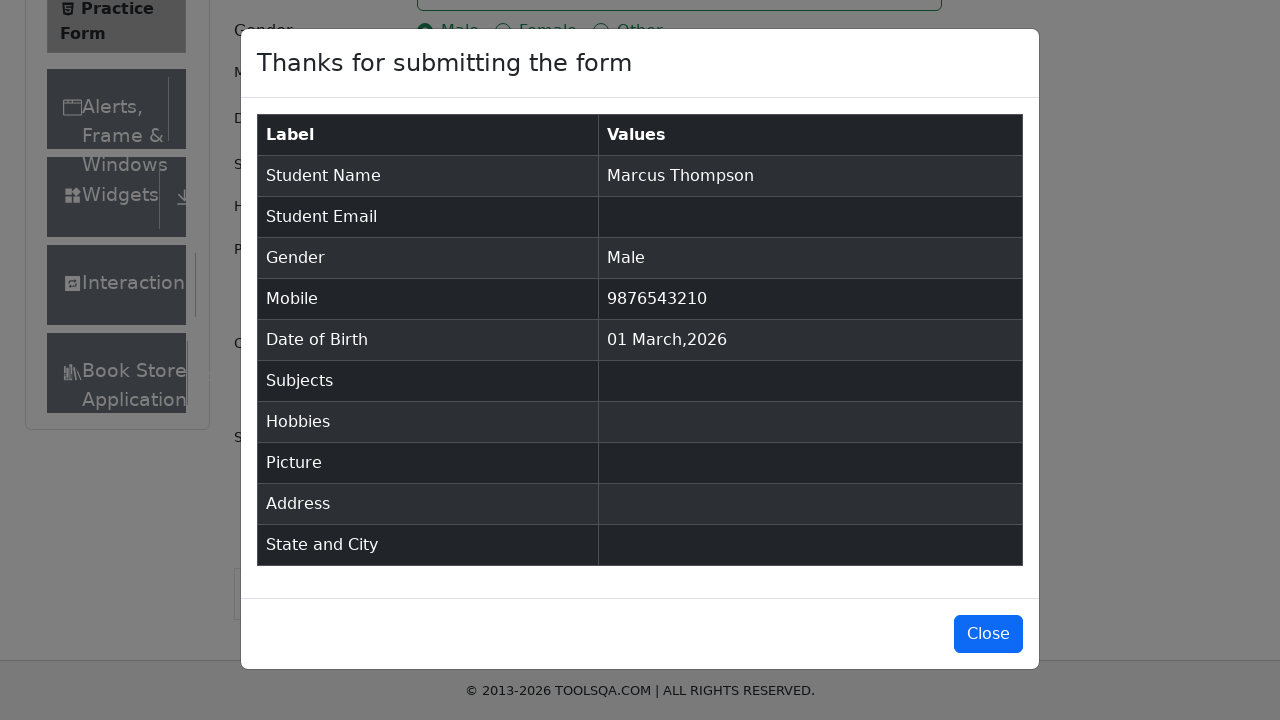

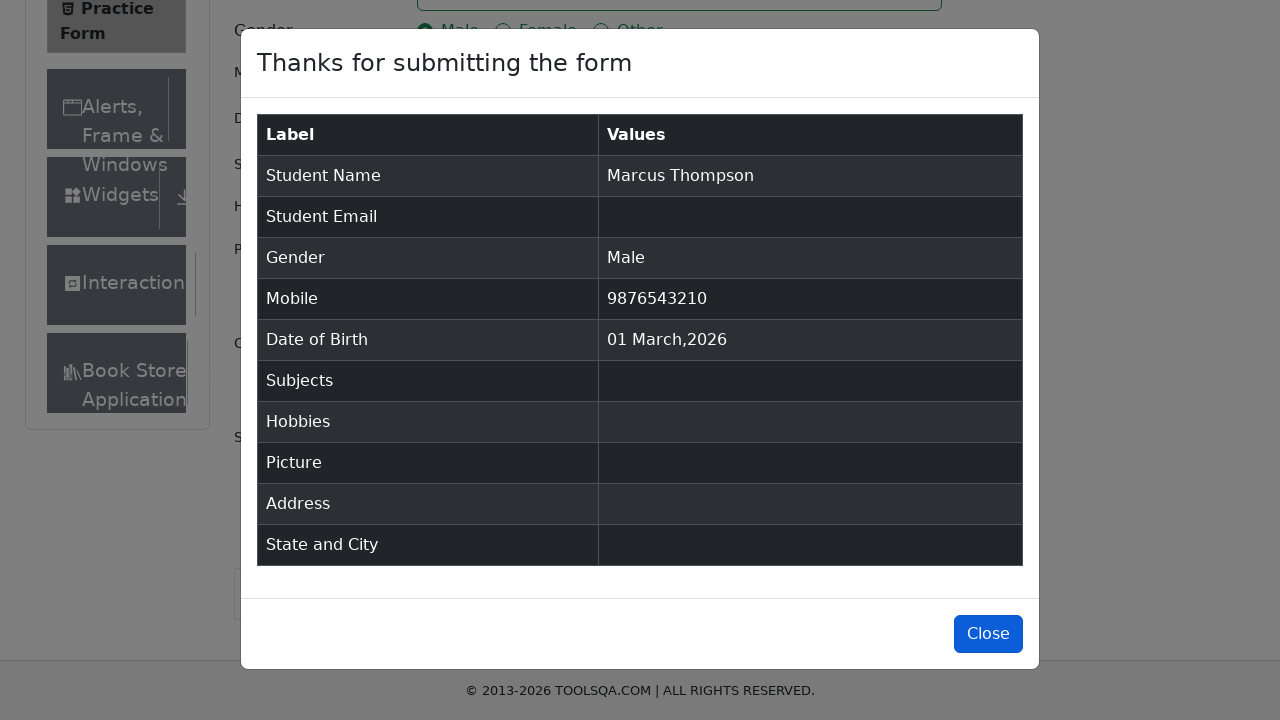